Tests static dropdown functionality by selecting options from three different dropdown menus (fruits, superheros, and language)

Starting URL: https://letcode.in/dropdowns

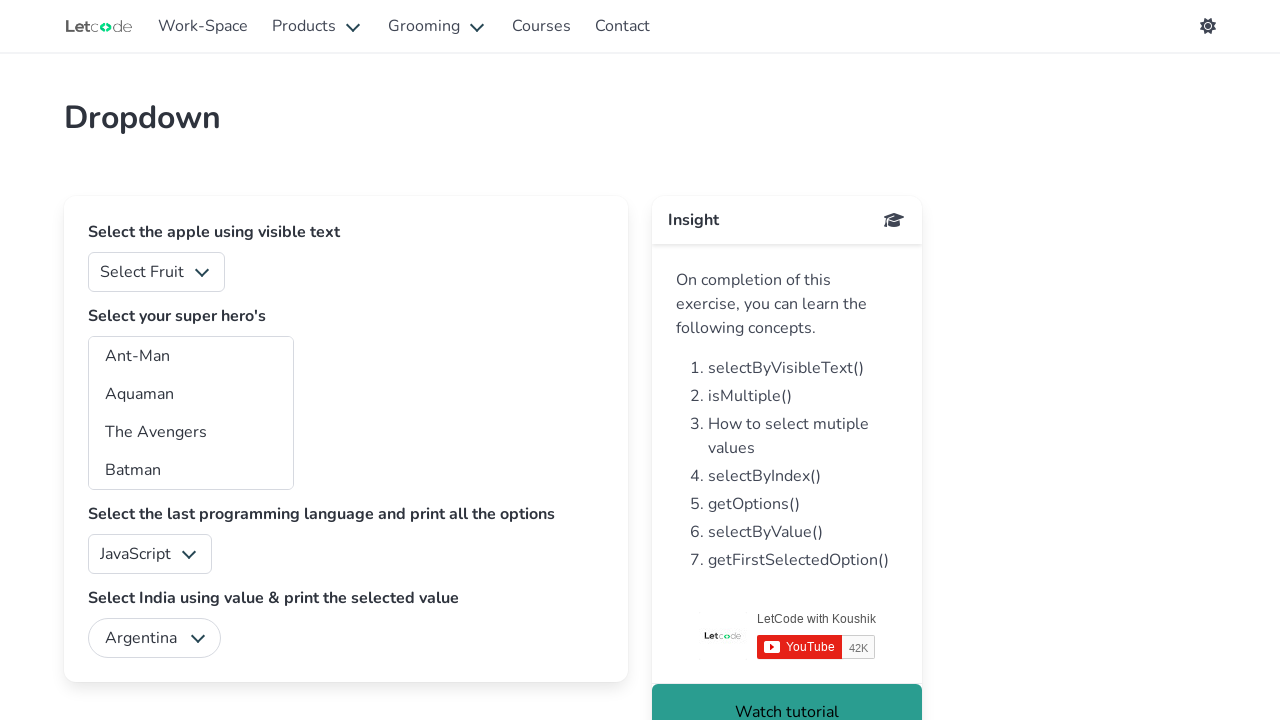

Selected option '2' from fruits dropdown on #fruits
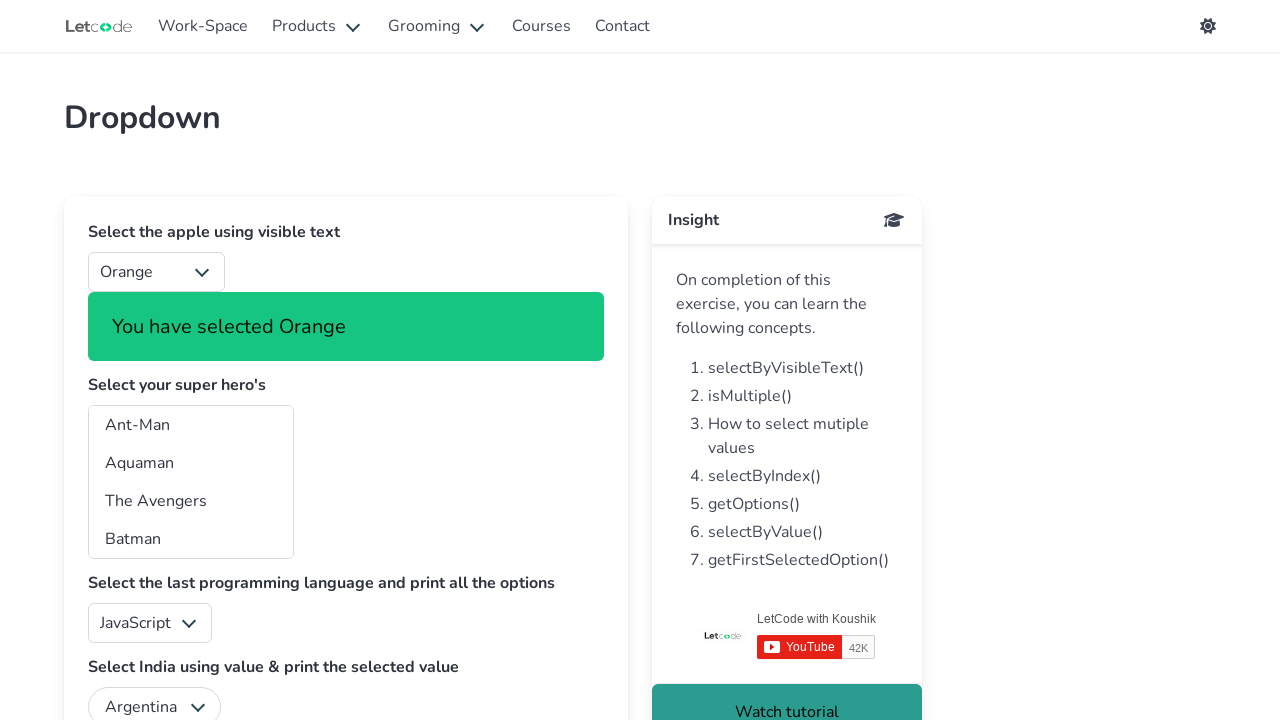

Selected option 'ta' from superheros dropdown on #superheros
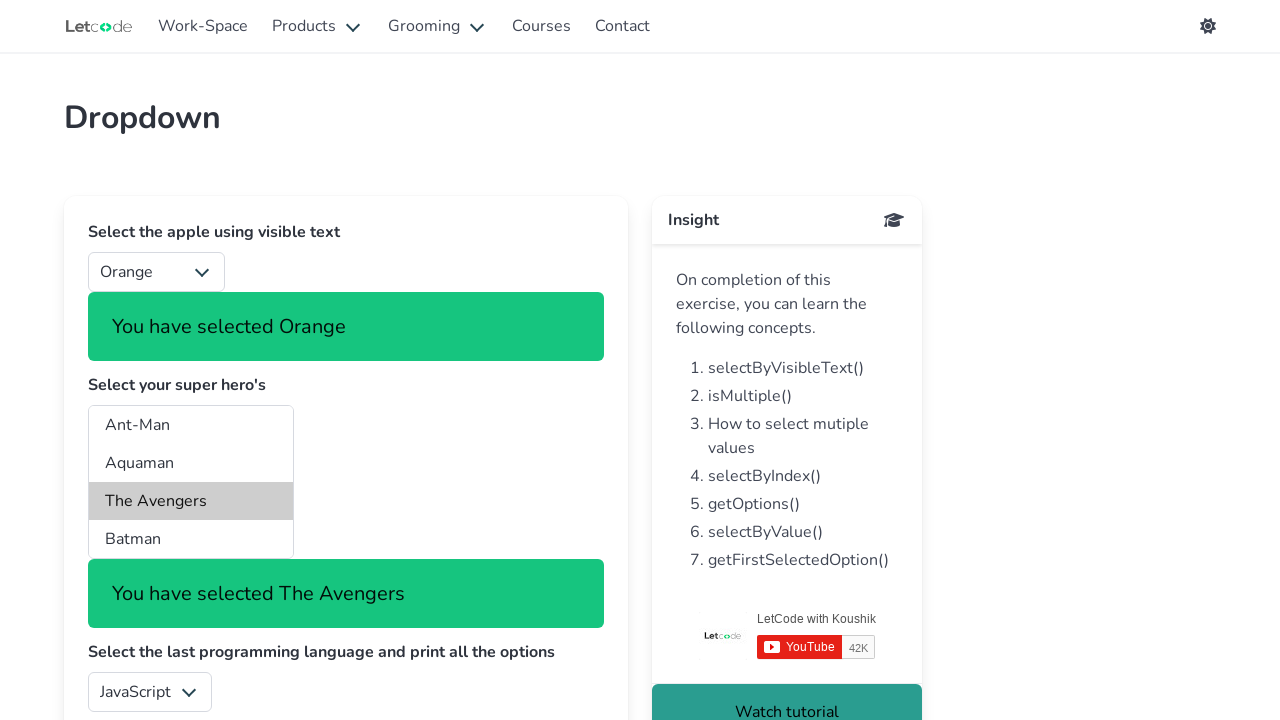

Selected option 'swift' from language dropdown on #lang
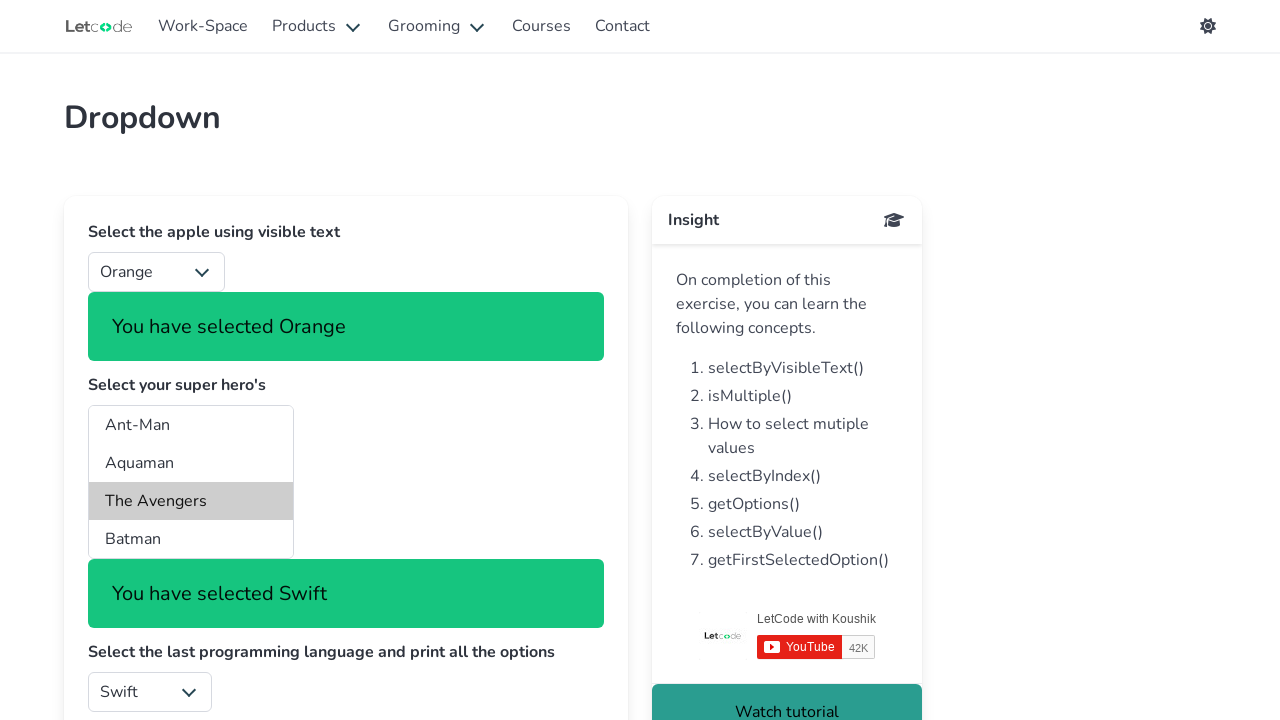

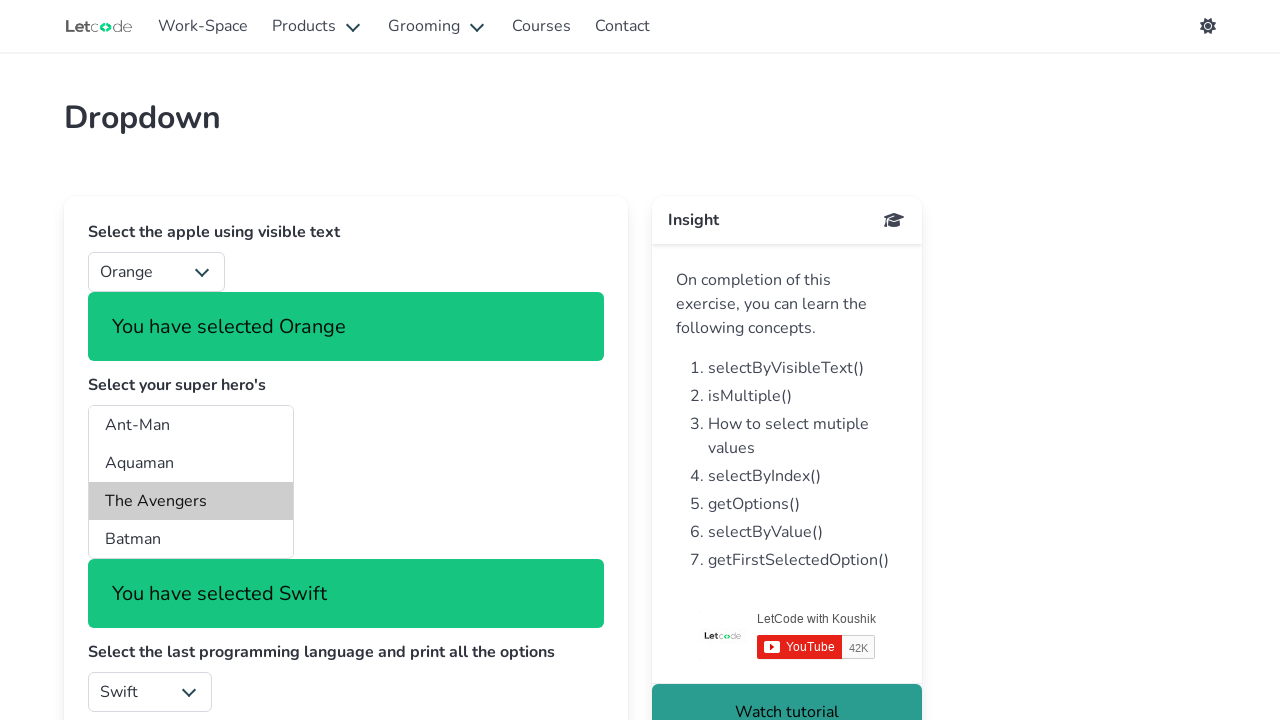